Tests page scrolling functionality by performing scroll down, up, right, and left operations using JavaScript

Starting URL: https://www.w3schools.com/HTML/html5_draganddrop.asp

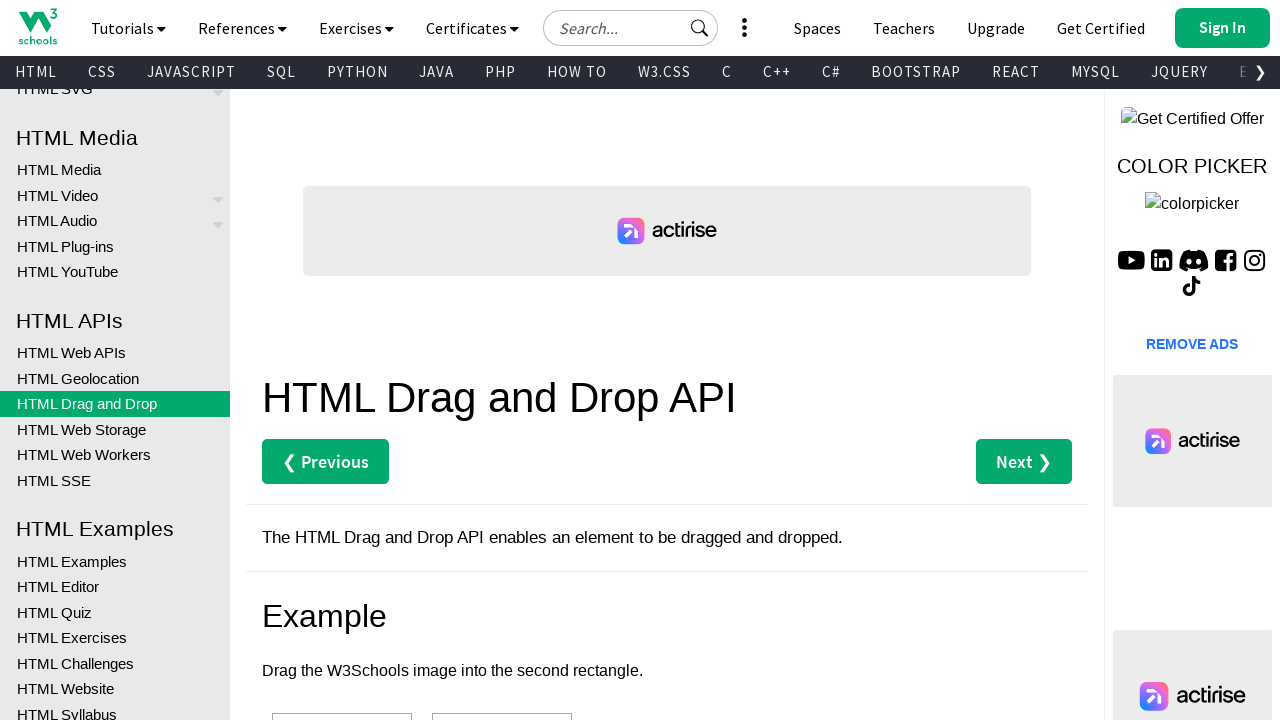

Scrolled down 4000 pixels using window.scroll()
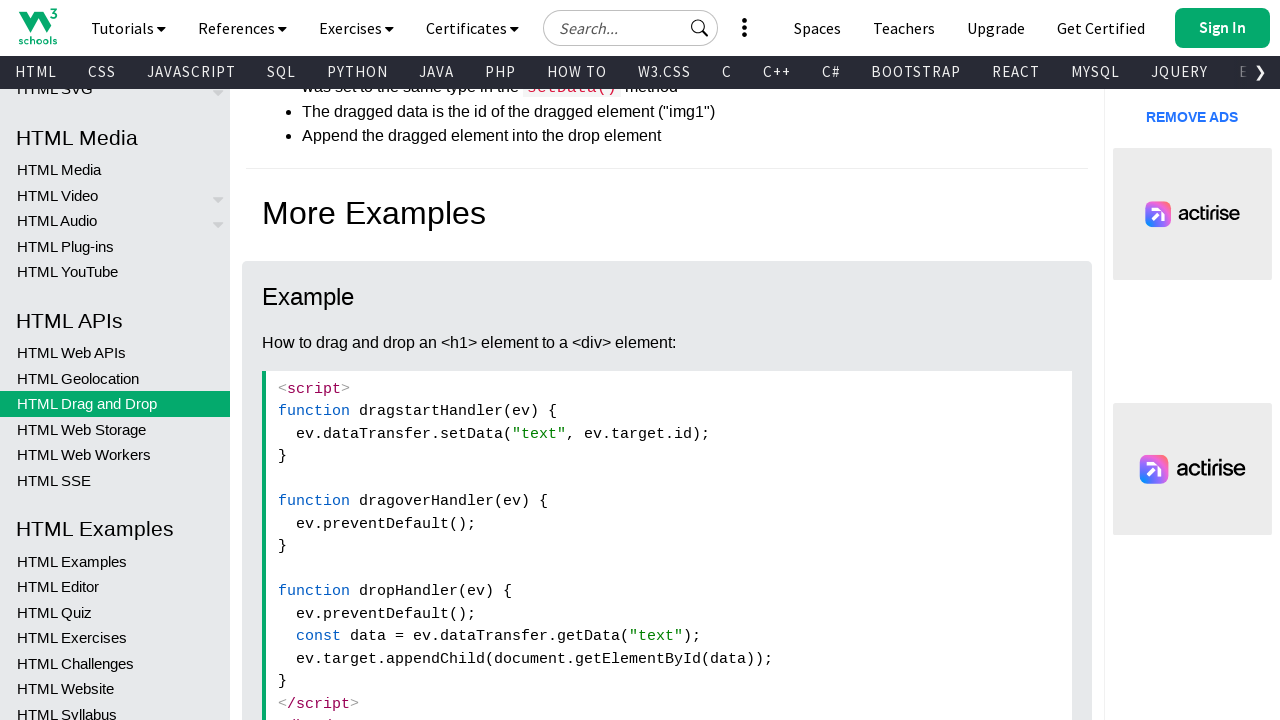

Waited 2000ms for scroll animation to complete
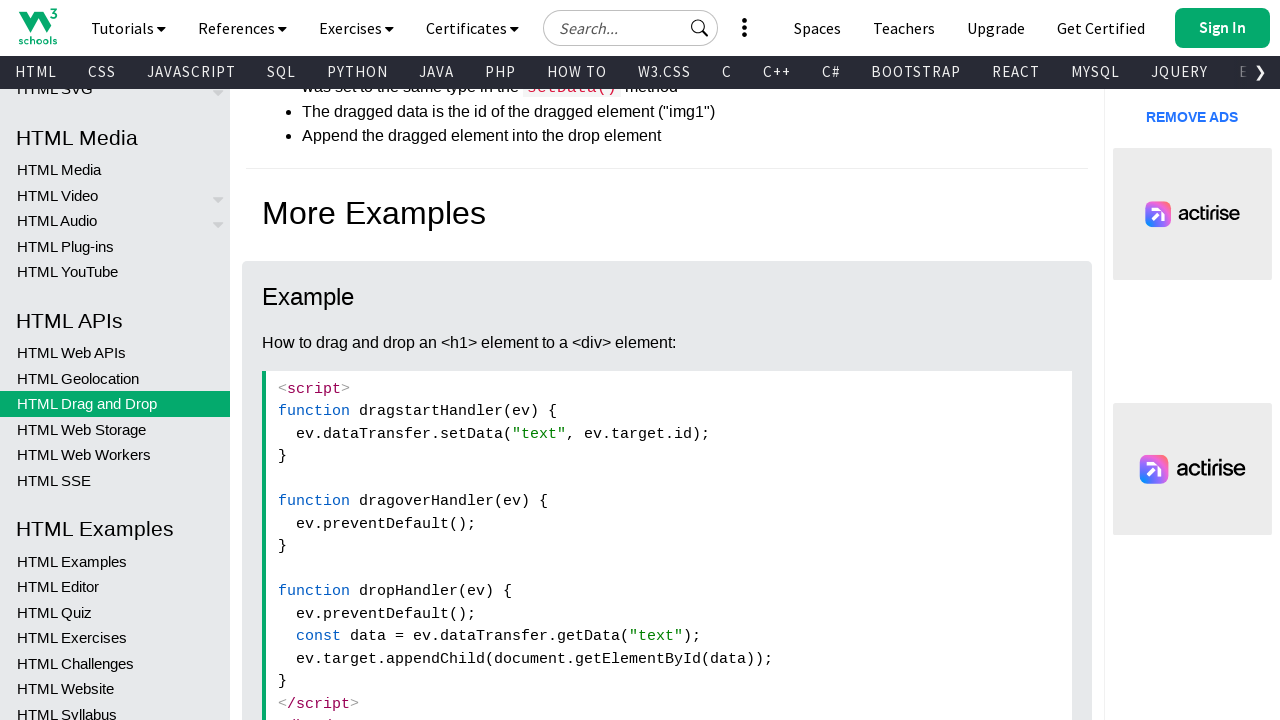

Scrolled up 3000 pixels using window.scrollBy()
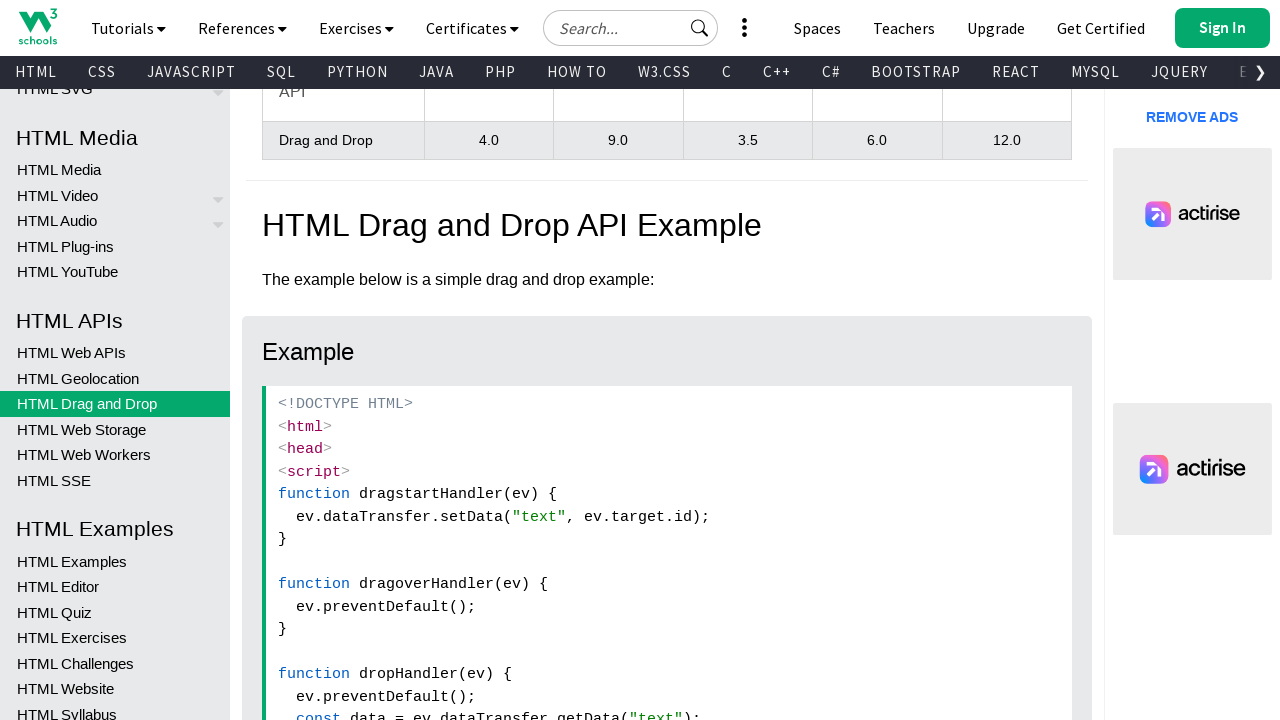

Waited 2000ms for scroll animation to complete
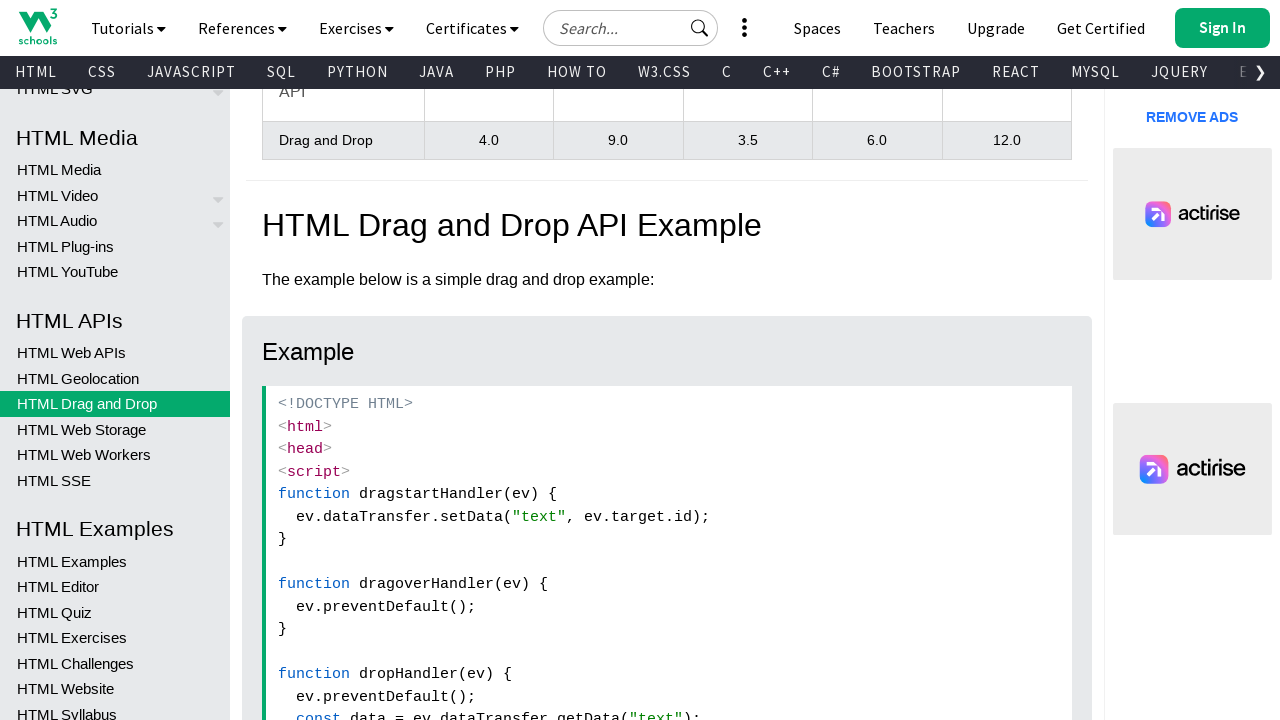

Scrolled right 2000 pixels using window.scrollBy()
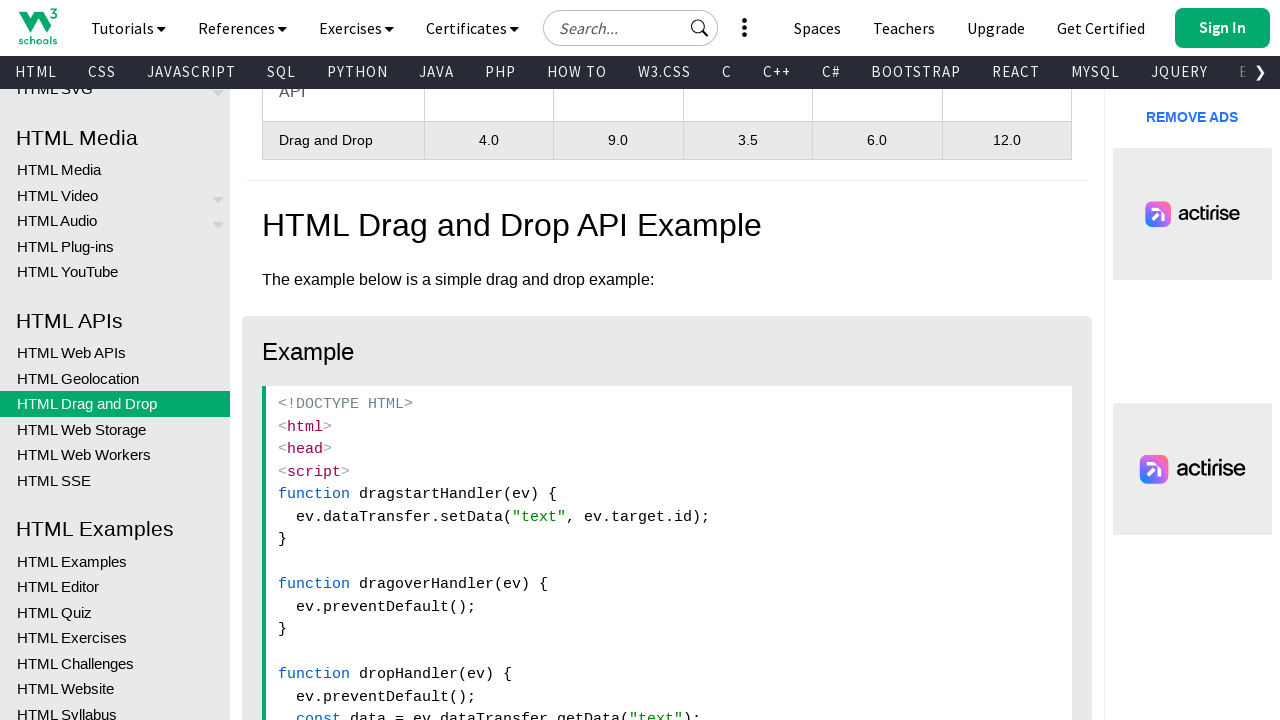

Waited 2000ms for scroll animation to complete
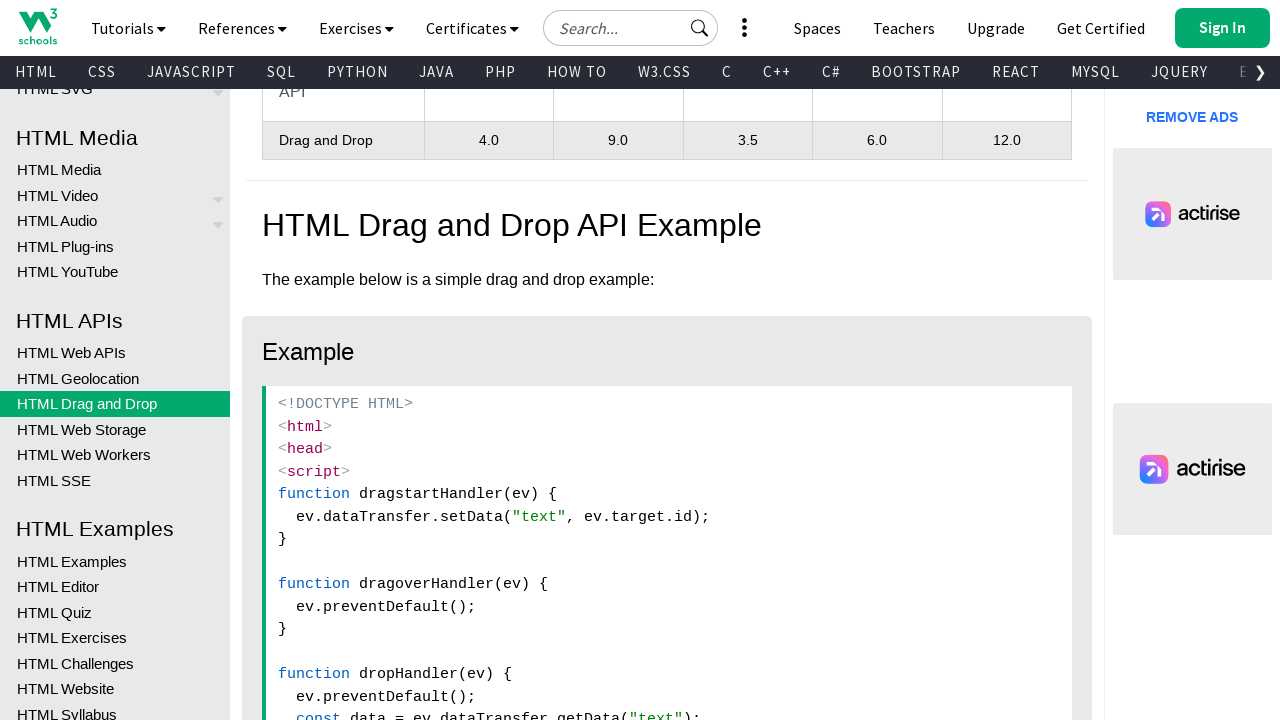

Scrolled left 2000 pixels using window.scrollBy()
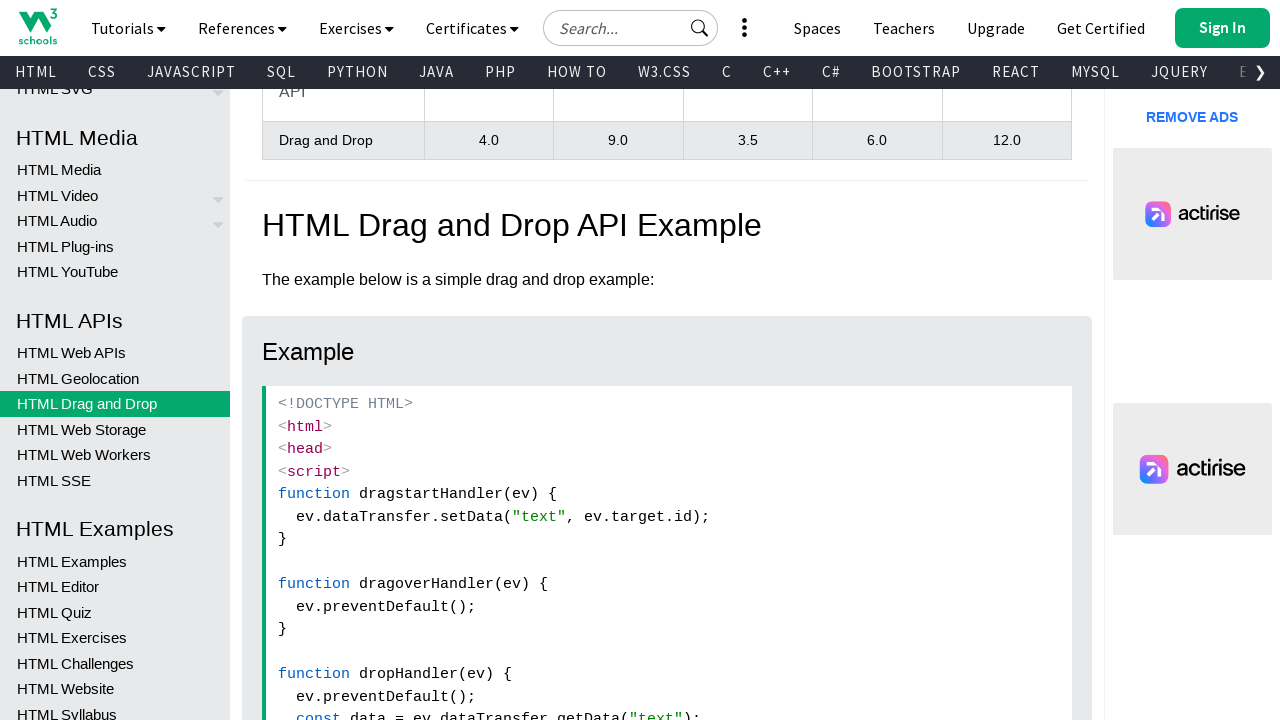

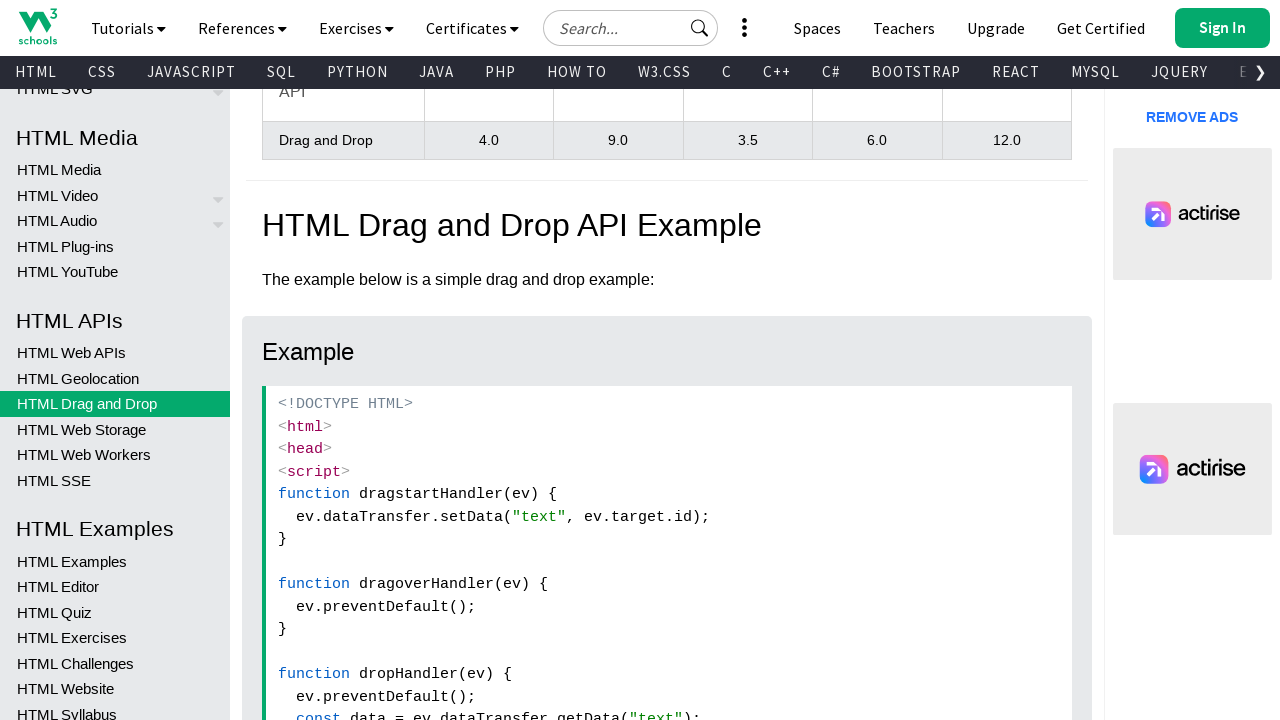